Tests right-click context menu functionality by right-clicking an element, hovering over a menu option, clicking it, and verifying the resulting alert message

Starting URL: http://swisnl.github.io/jQuery-contextMenu/demo.html

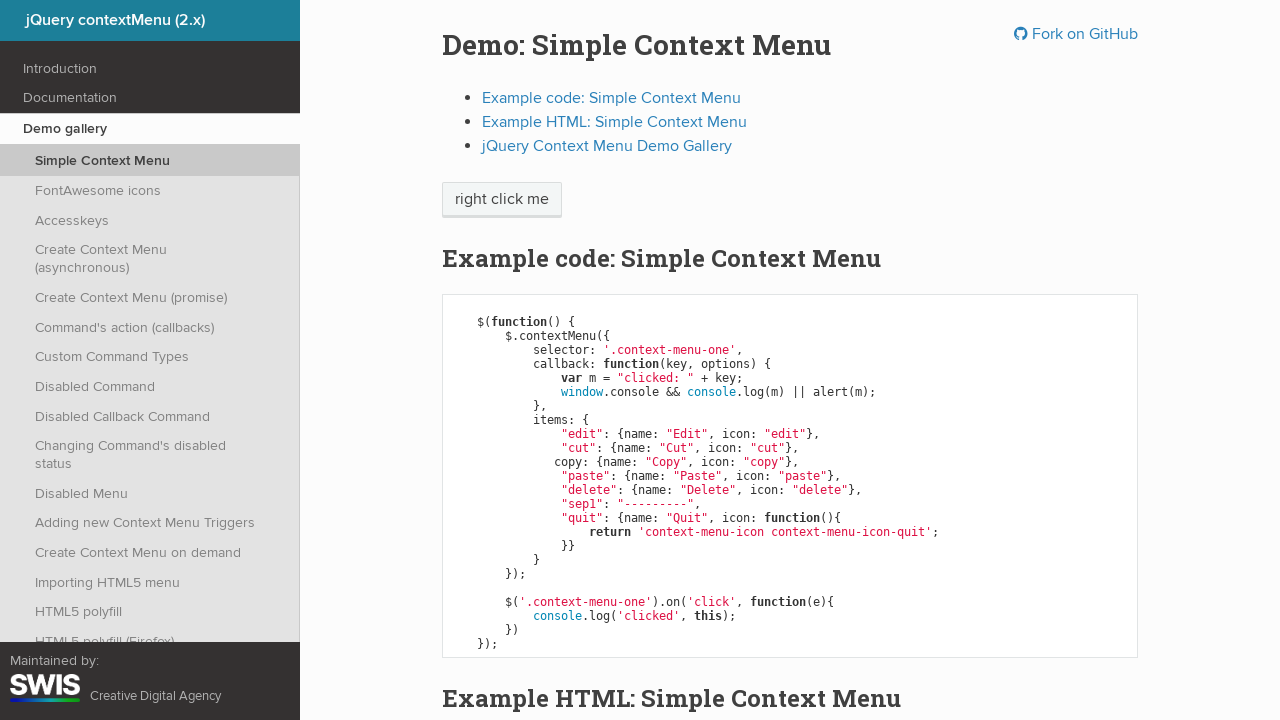

Right-clicked on 'right click me' element to open context menu at (502, 200) on //span[text()='right click me']
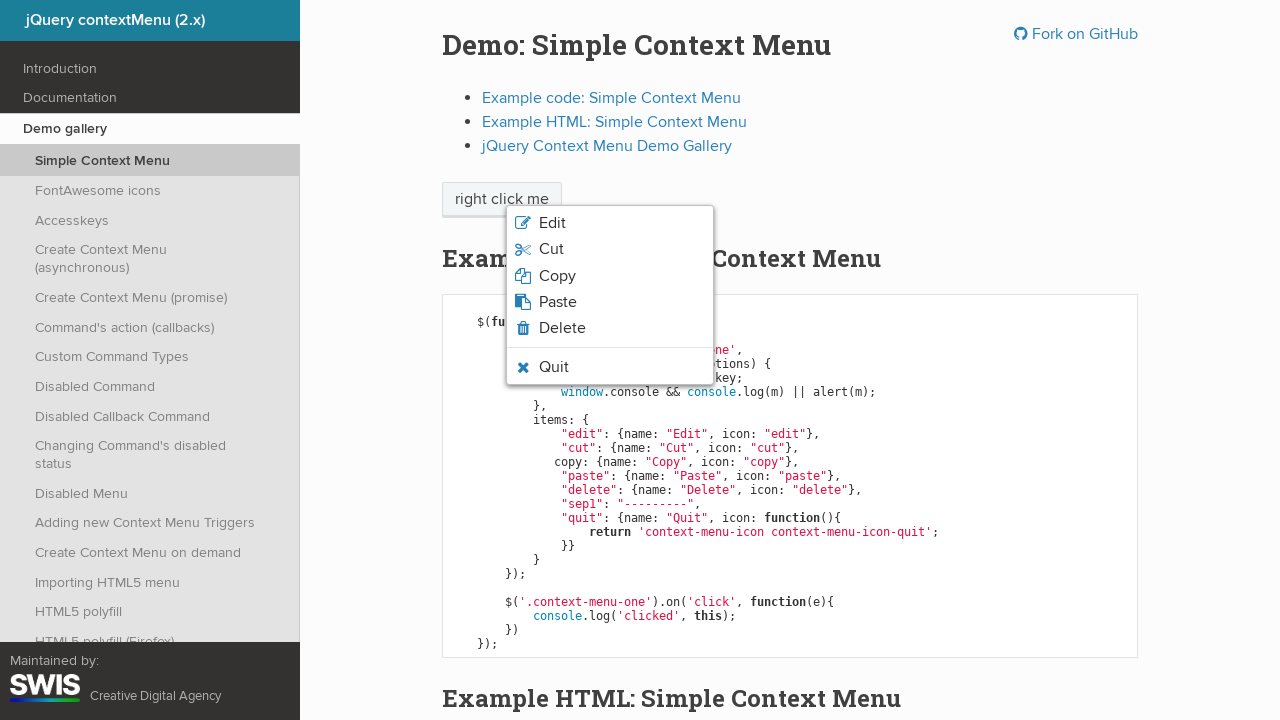

Context menu appeared with Quit option visible
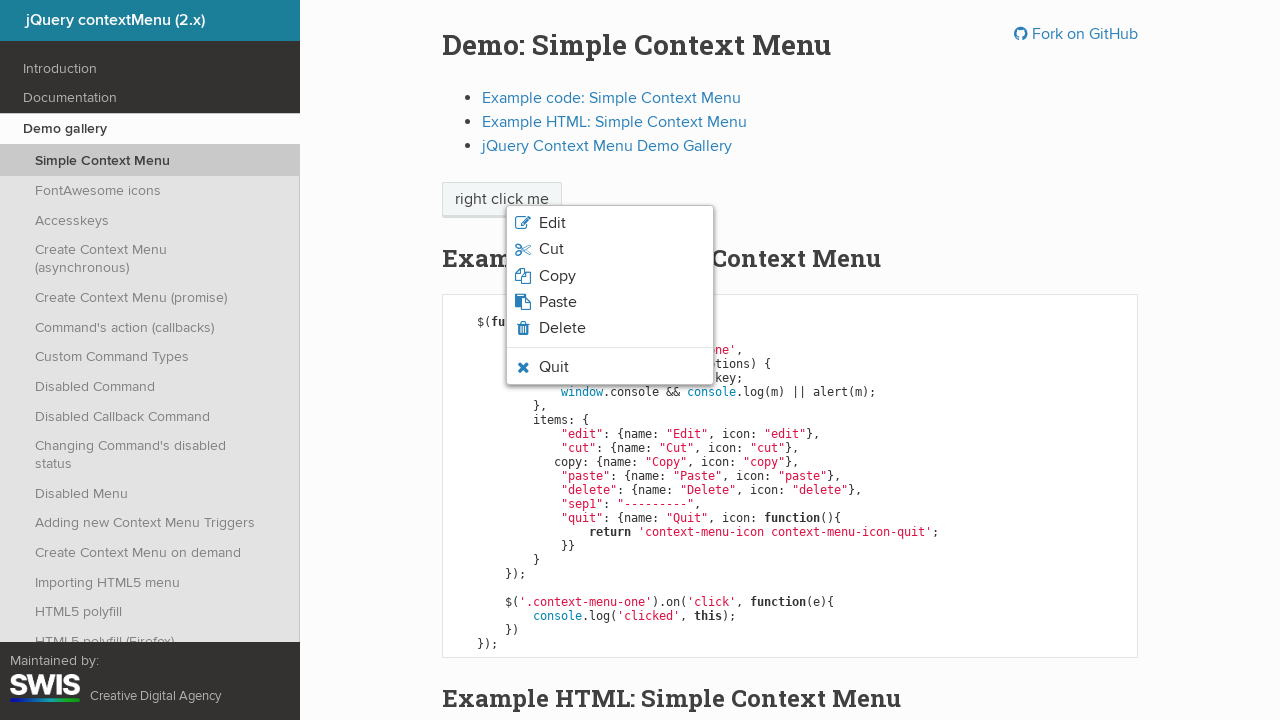

Hovered over Quit menu option at (610, 367) on xpath=//li[contains(@class,'context-menu-icon-quit')]
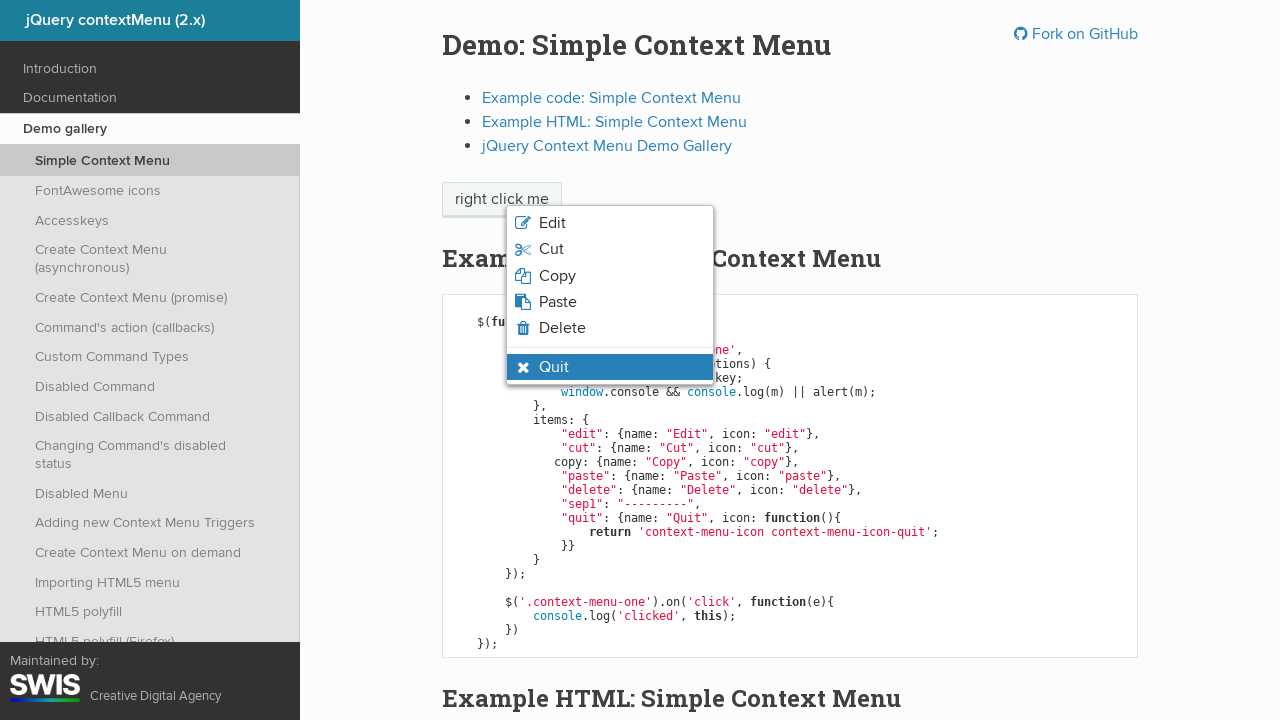

Clicked on Quit menu option at (610, 367) on xpath=//li[contains(@class,'context-menu-icon-quit')]
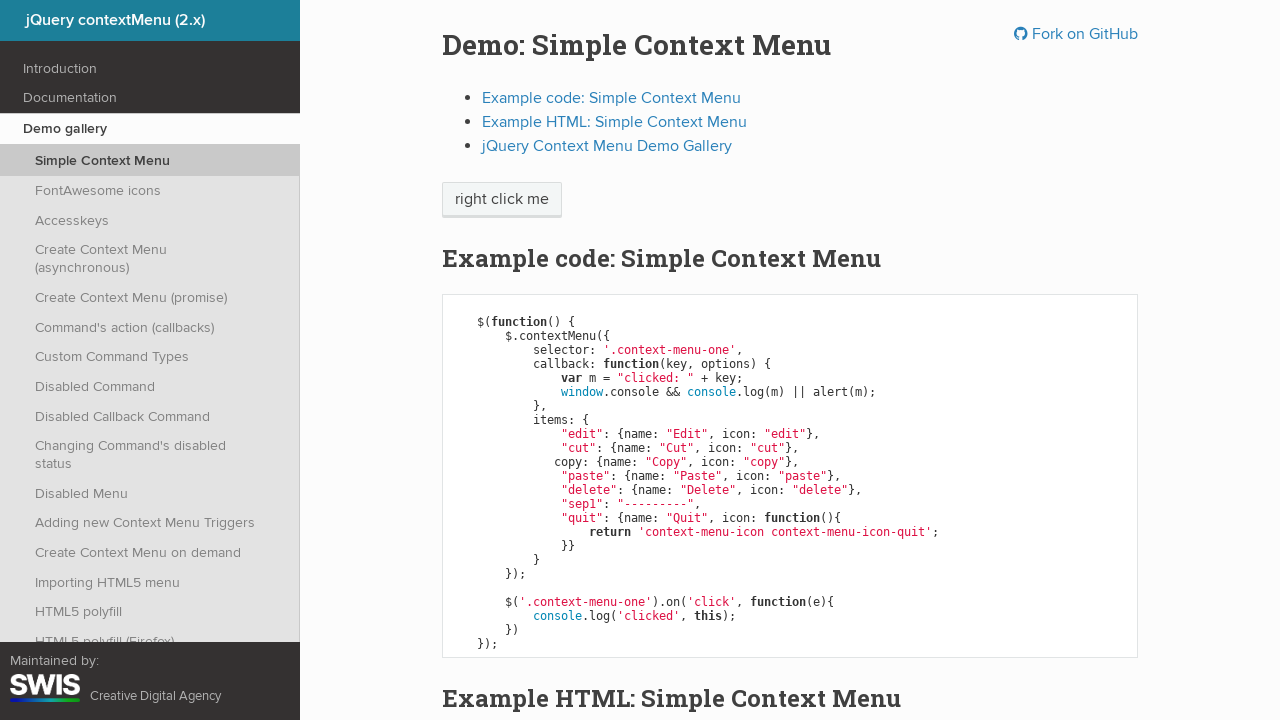

Alert dialog accepted
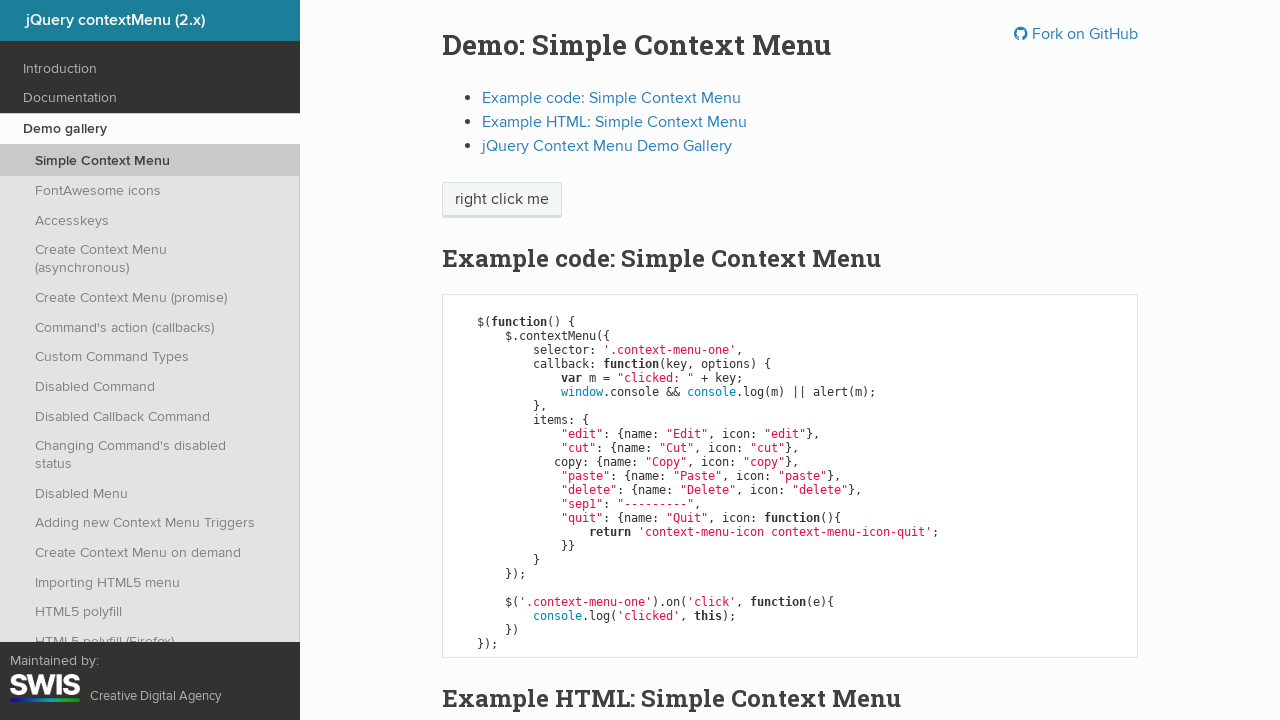

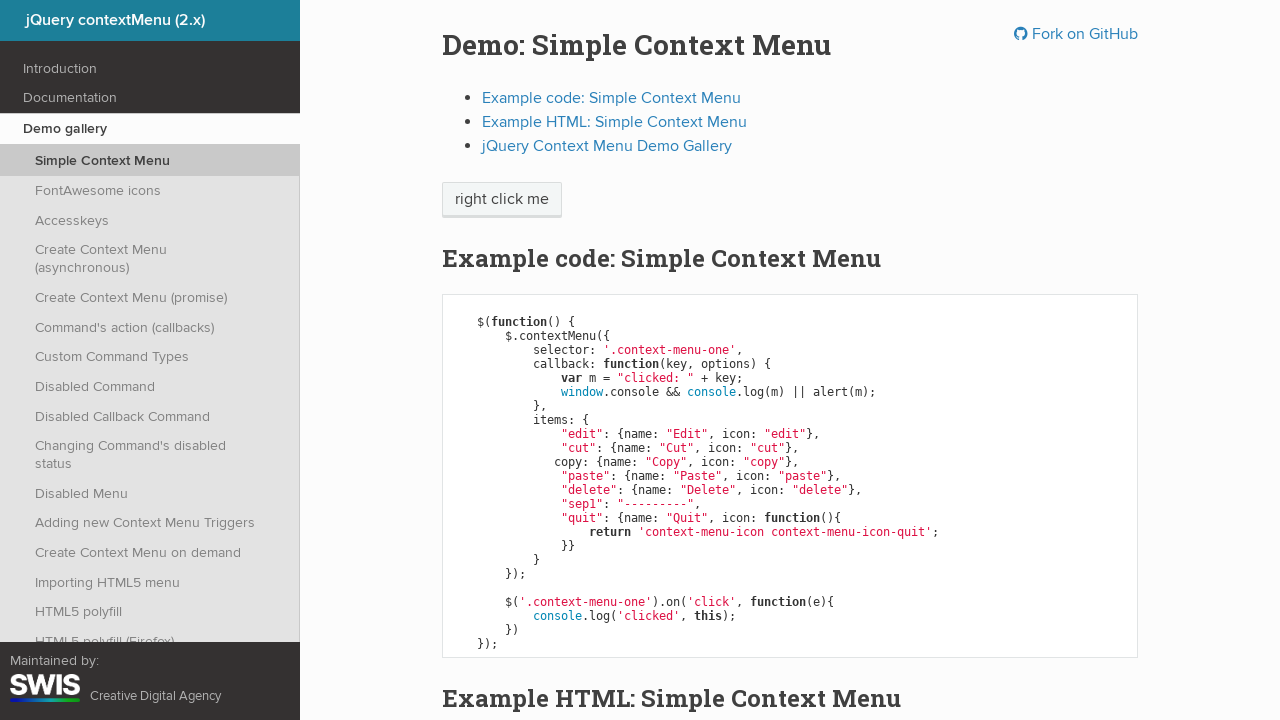